Tests dynamic loading by clicking a start button and waiting for "Hello World!" text to appear

Starting URL: https://the-internet.herokuapp.com/dynamic_loading/1

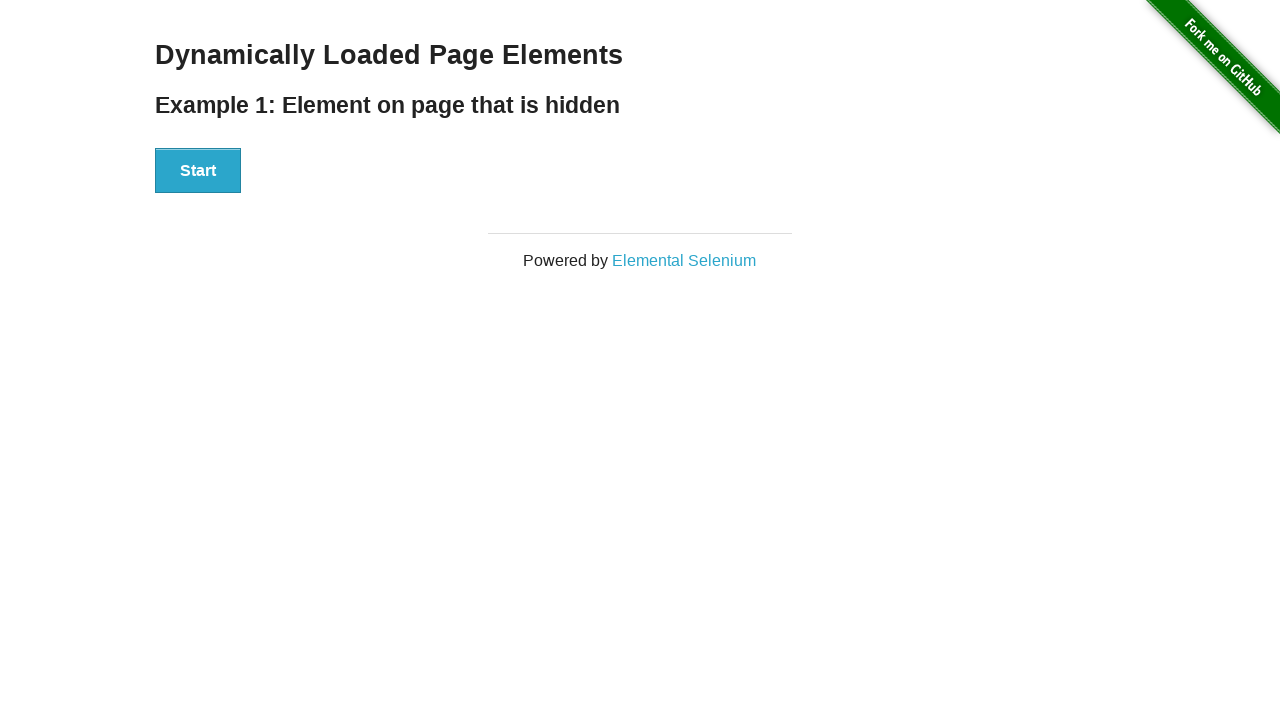

Clicked the start button to begin dynamic loading at (198, 171) on #start > button
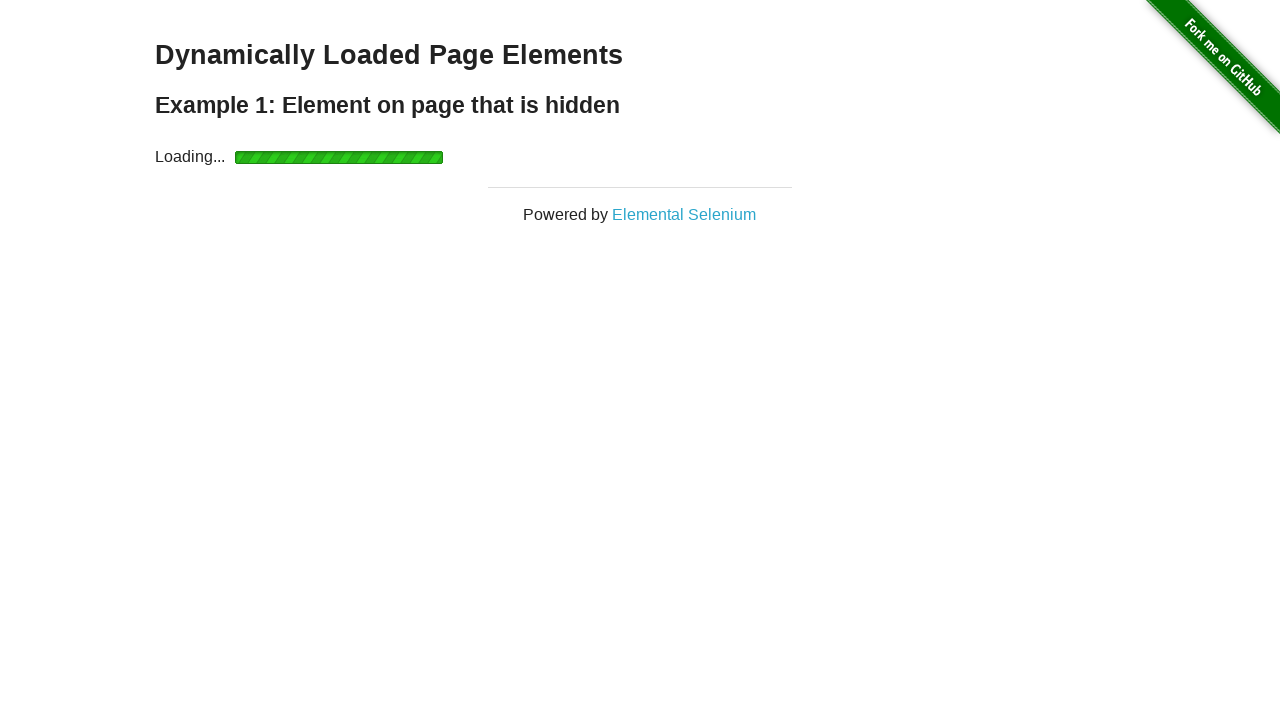

Waited for 'Hello World!' text to appear and become visible
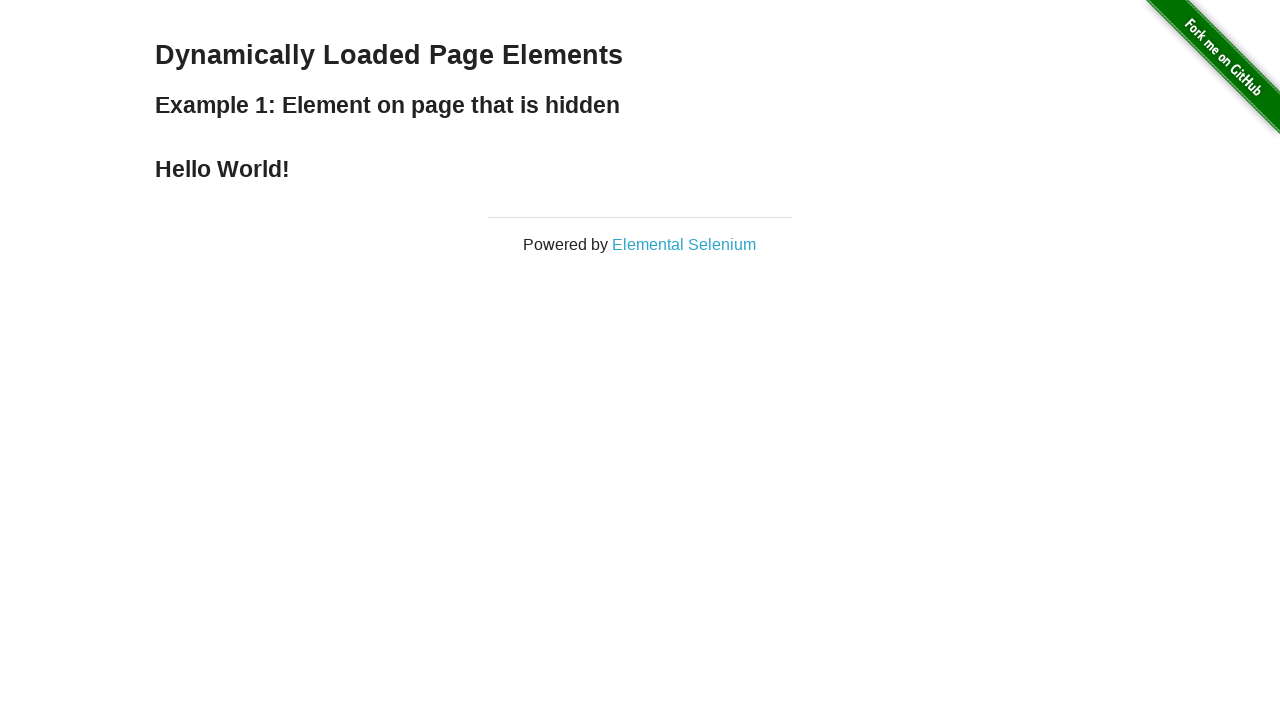

Retrieved text content from the Hello World element
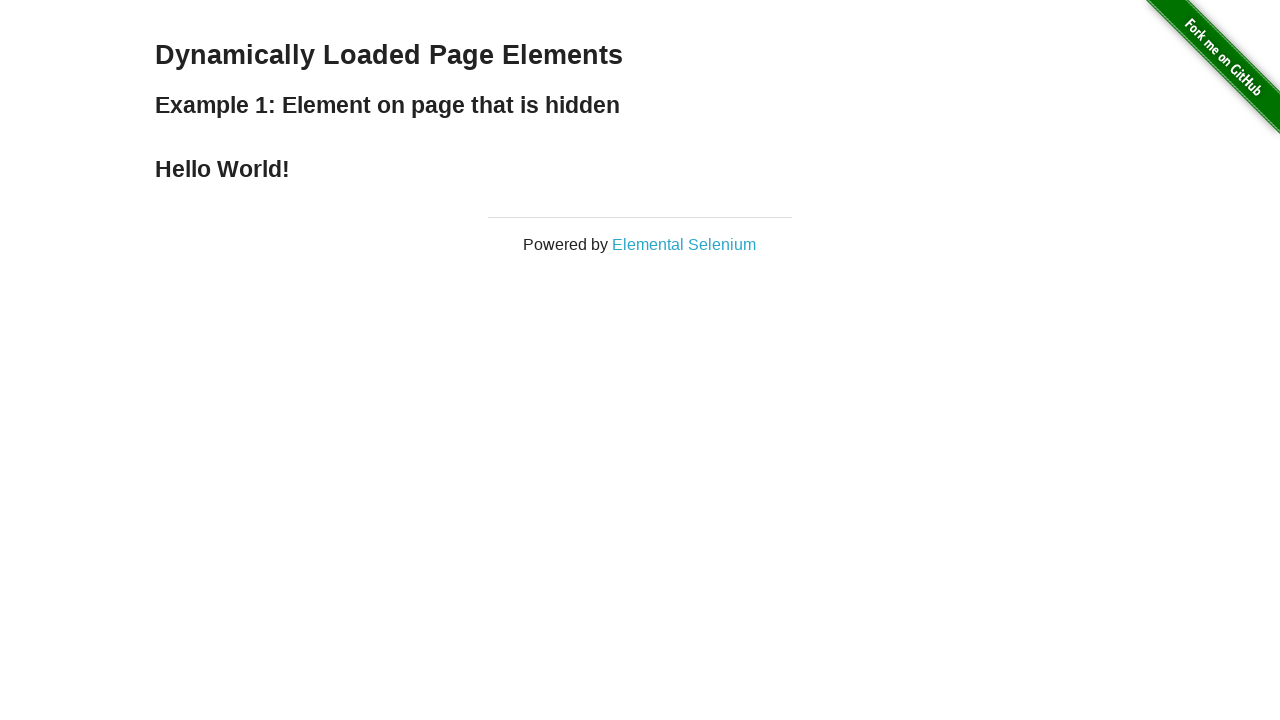

Verified that text content equals 'Hello World!'
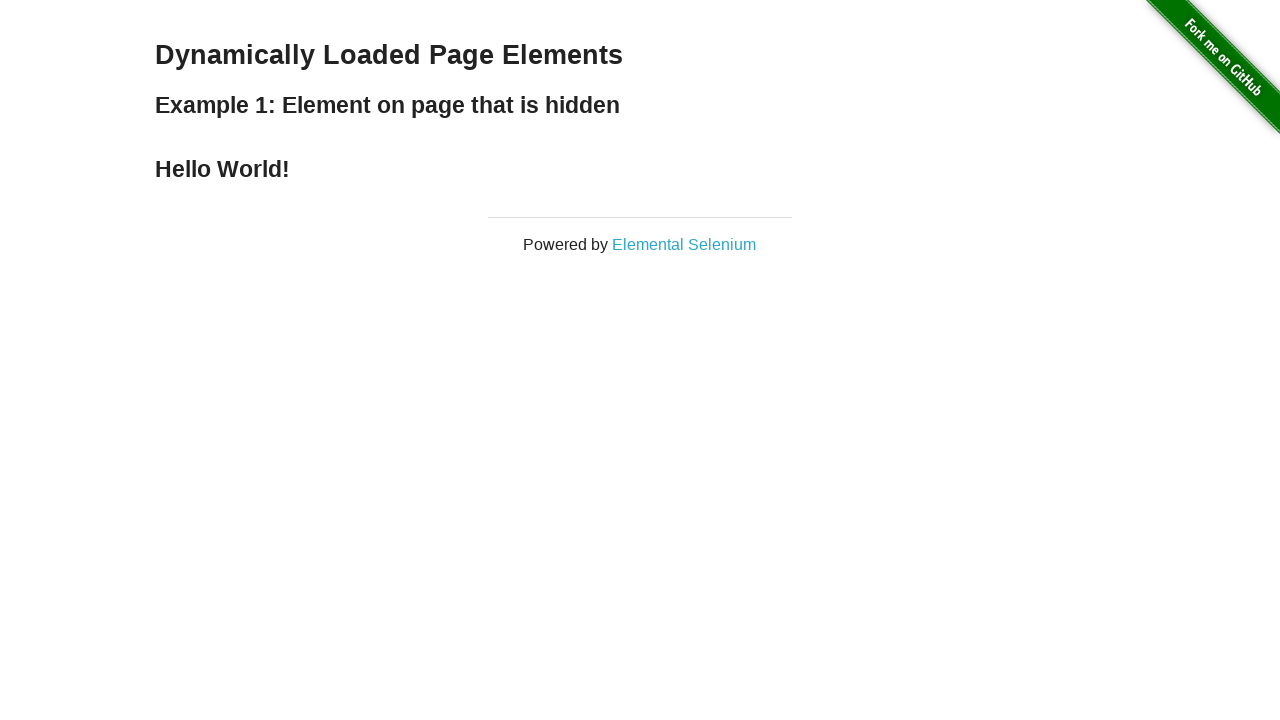

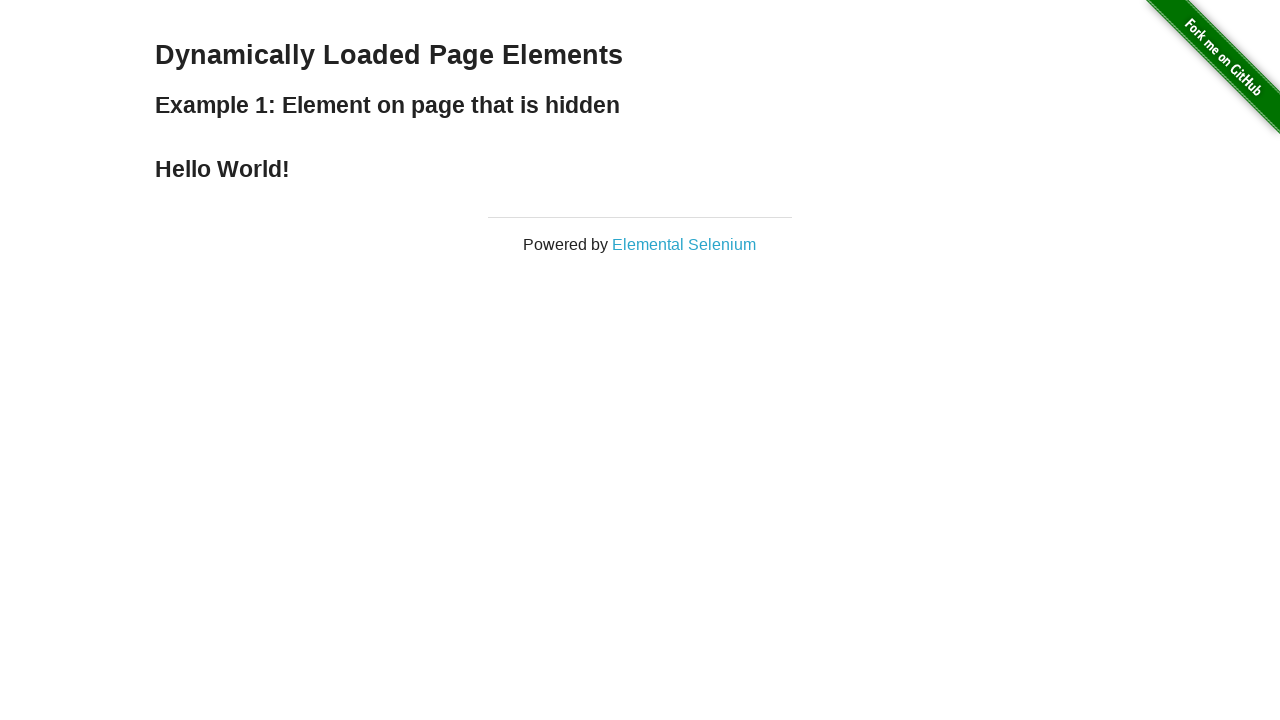